Navigates to the Star Health insurance website and verifies the Glossary link is present by locating it and retrieving its text.

Starting URL: https://www.starhealth.in/

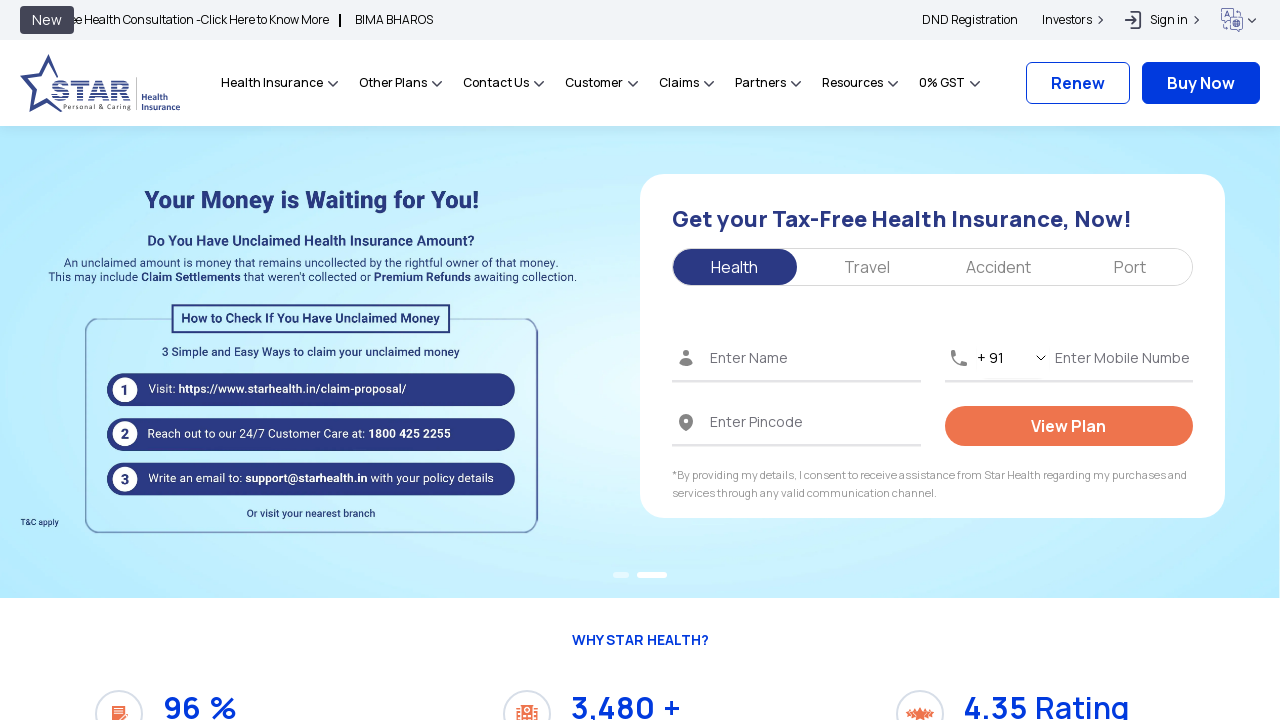

Located the Glossary link element
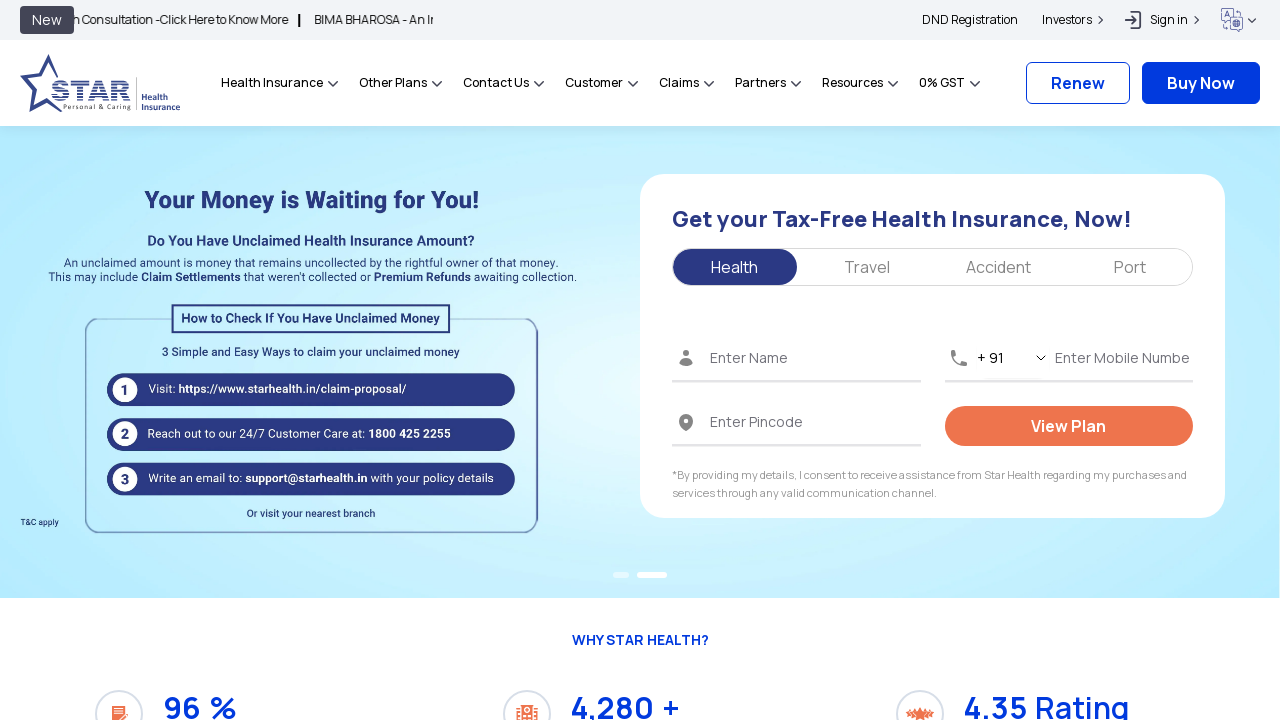

Glossary link became visible
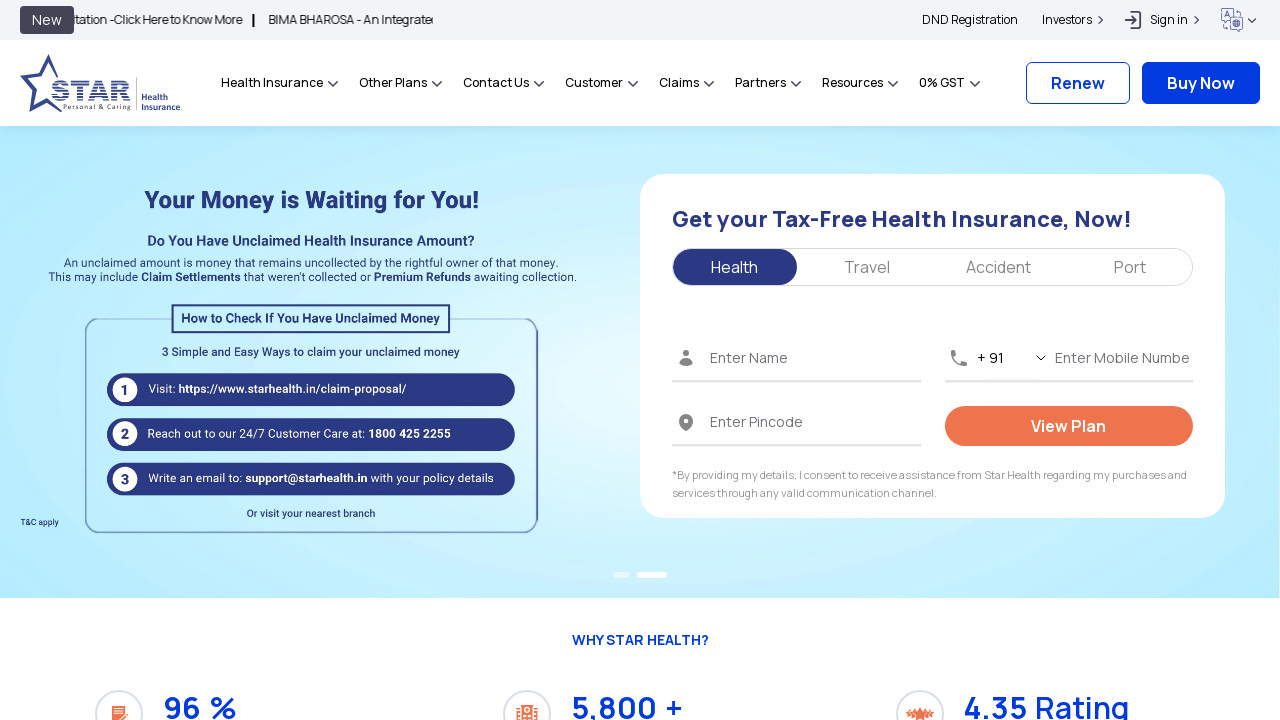

Retrieved text content from Glossary link
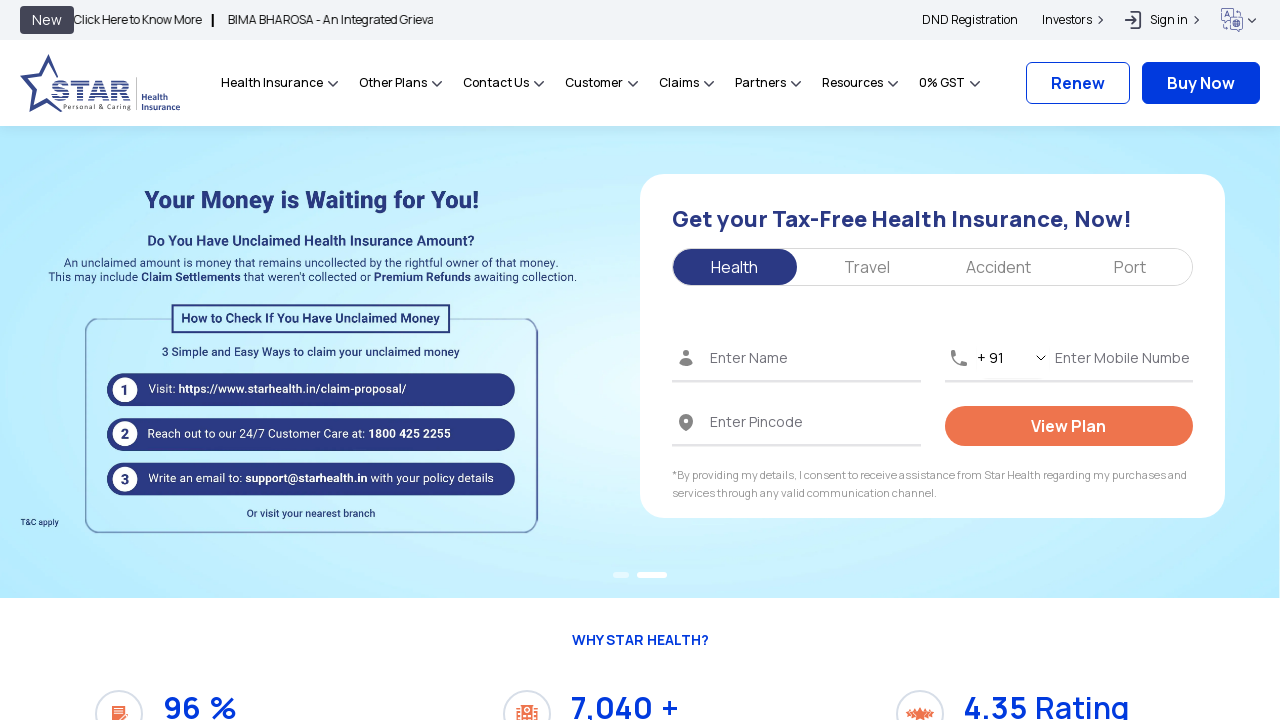

Printed Glossary link text: Glossary
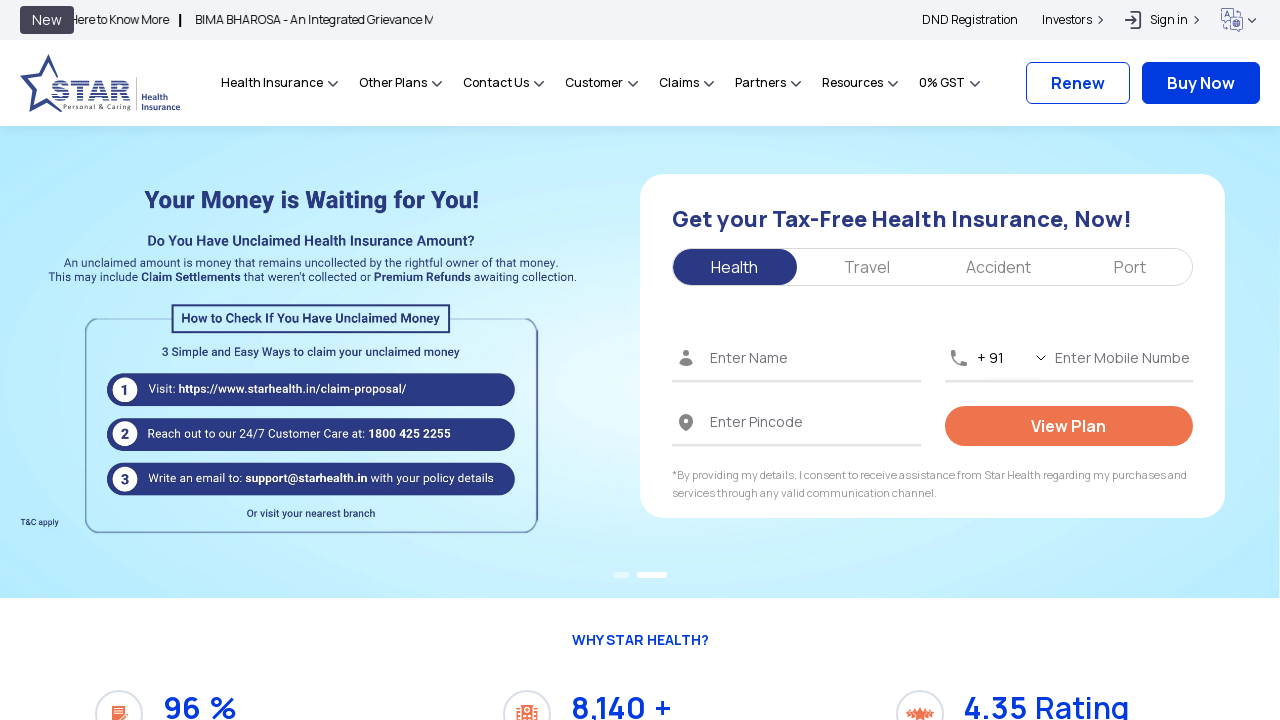

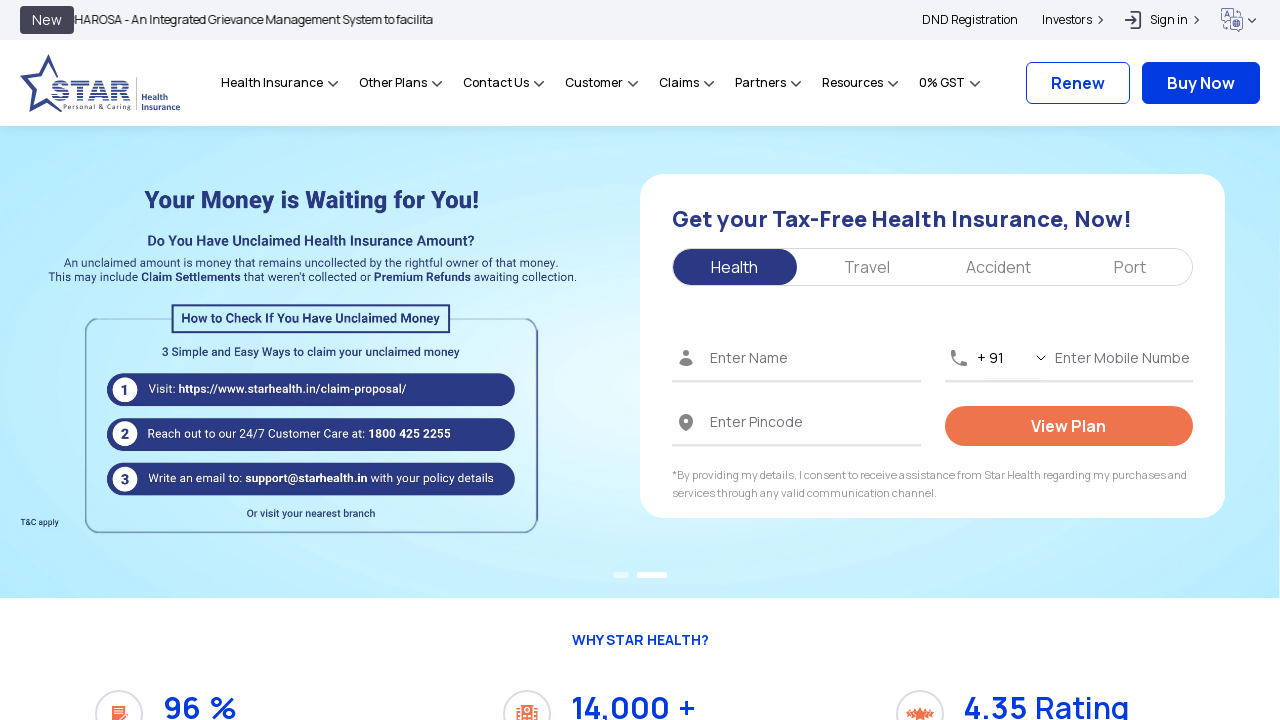